Tests HTML dropdown functionality by clicking a dropdown menu link and selecting the "Yahoo" option from the dropdown.

Starting URL: https://practice.cydeo.com/dropdown

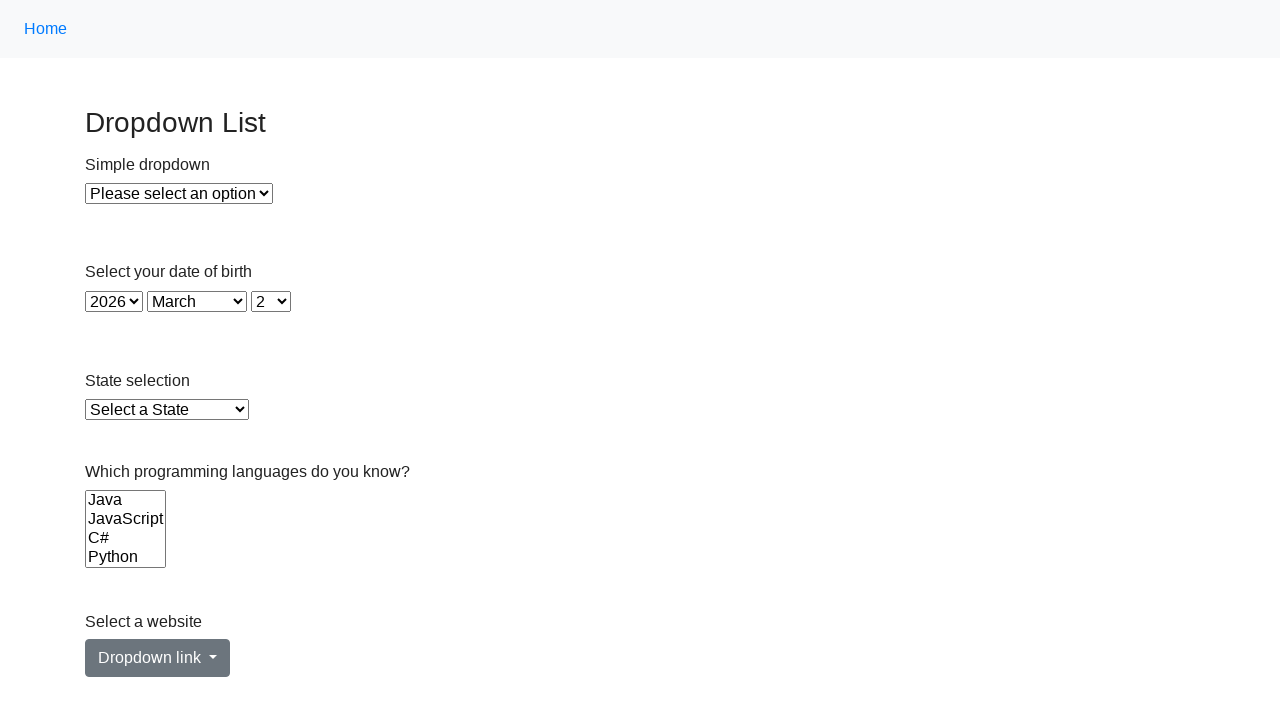

Navigated to dropdown practice page
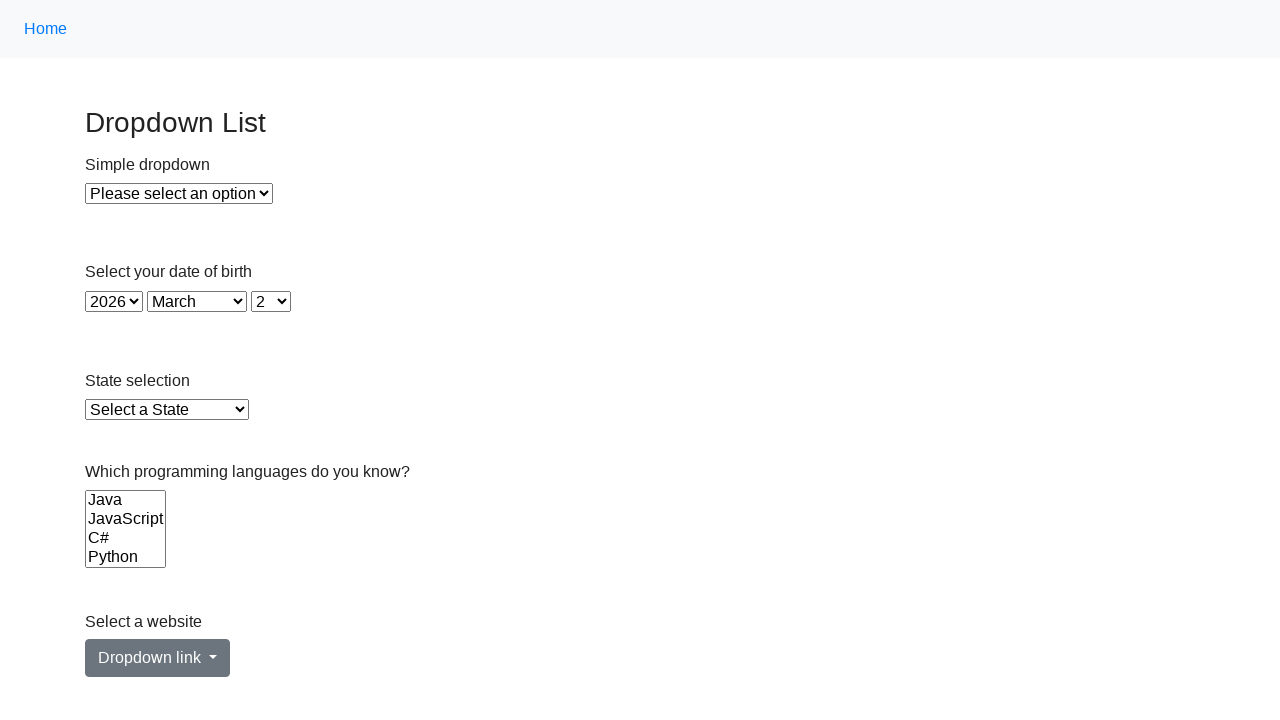

Clicked on dropdown menu link to open dropdown at (158, 658) on #dropdownMenuLink
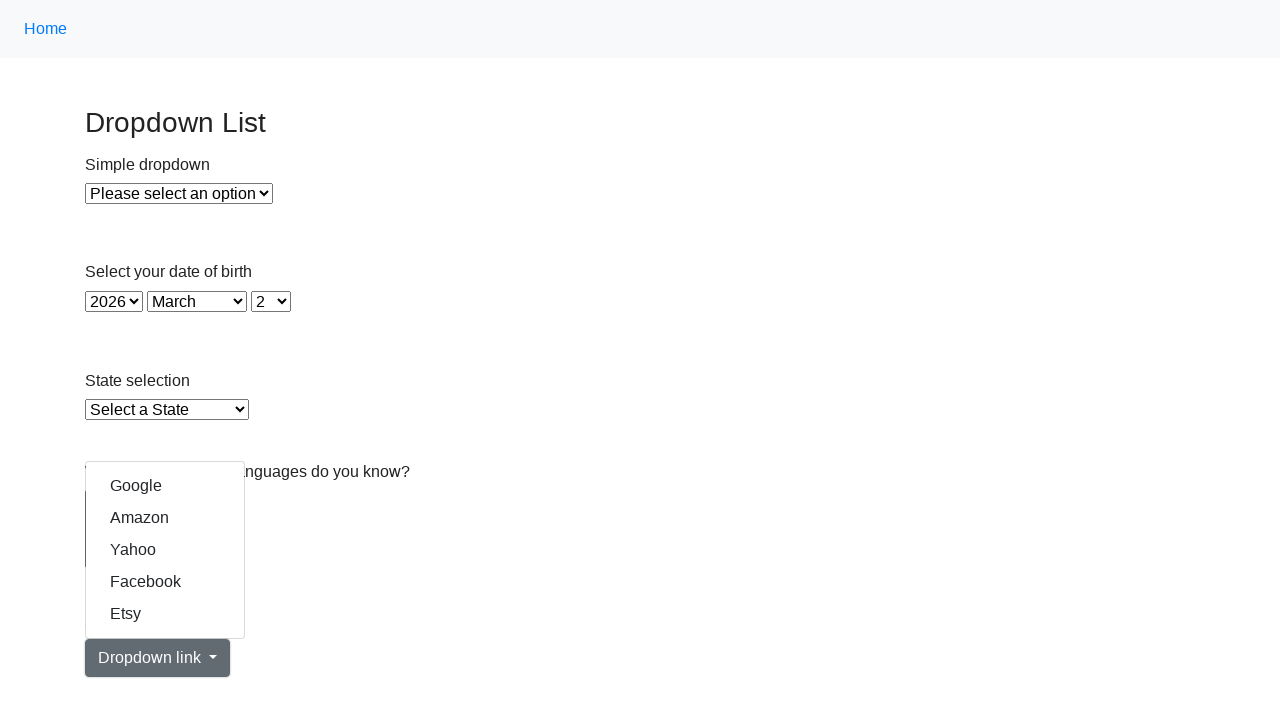

Selected 'Yahoo' option from dropdown menu at (165, 550) on text=Yahoo
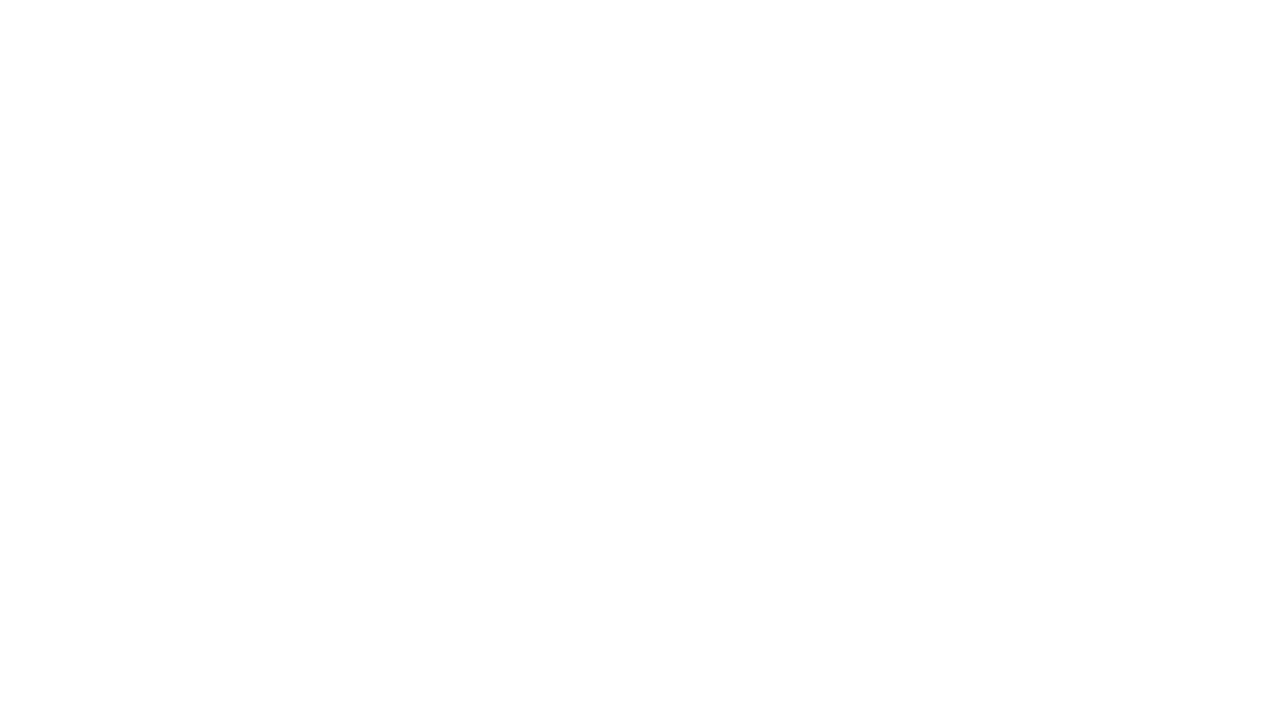

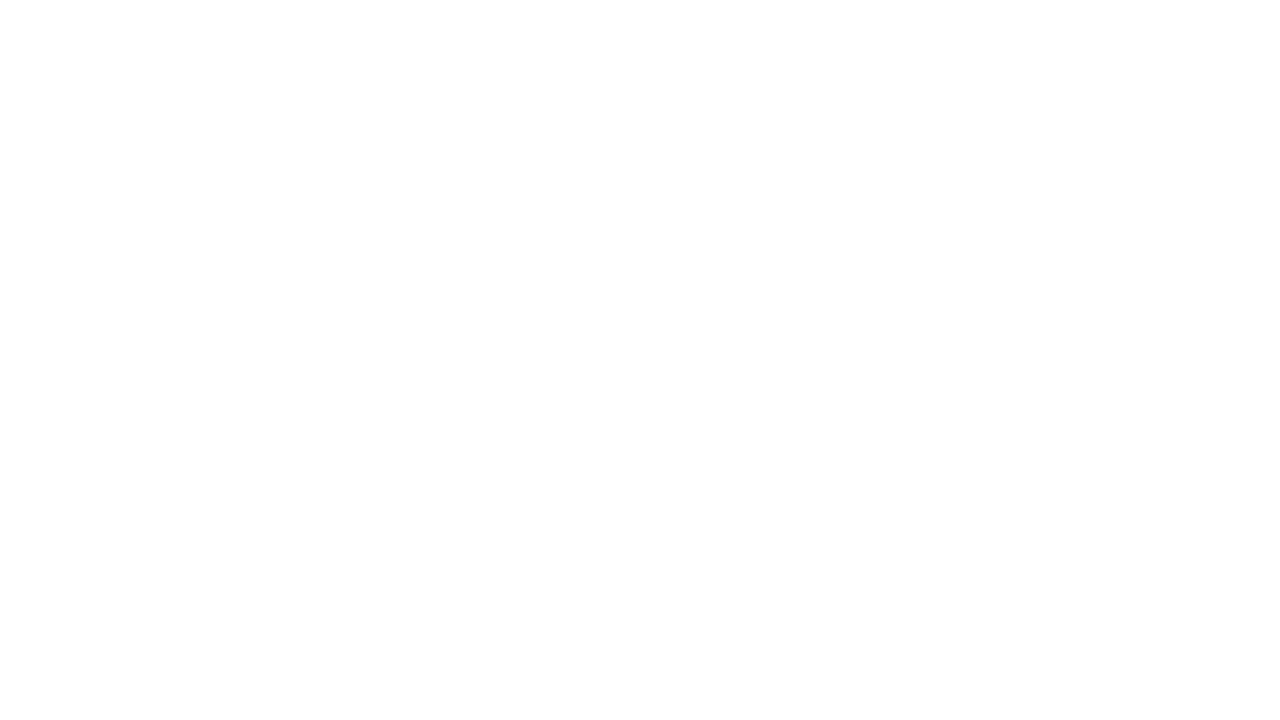